Tests adding todo items to the list by filling the input and pressing Enter, then verifying the items appear correctly

Starting URL: https://demo.playwright.dev/todomvc

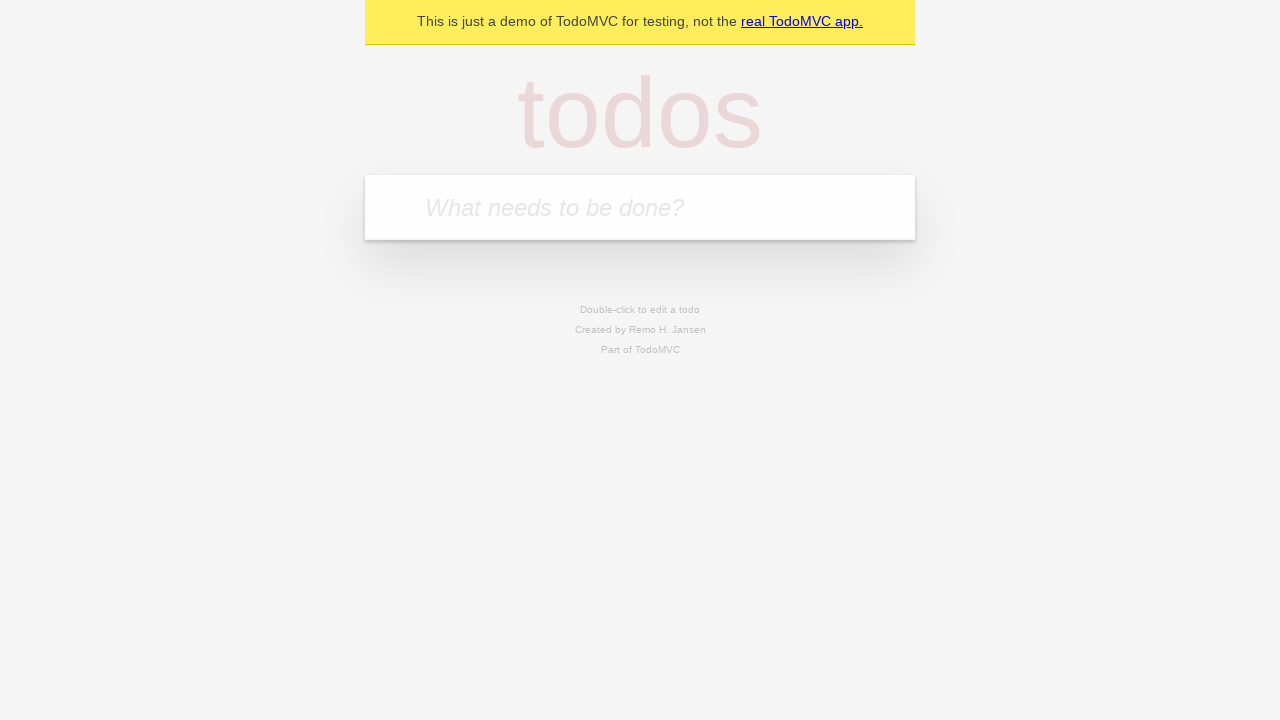

Filled todo input with 'buy some cheese' on internal:attr=[placeholder="What needs to be done?"i]
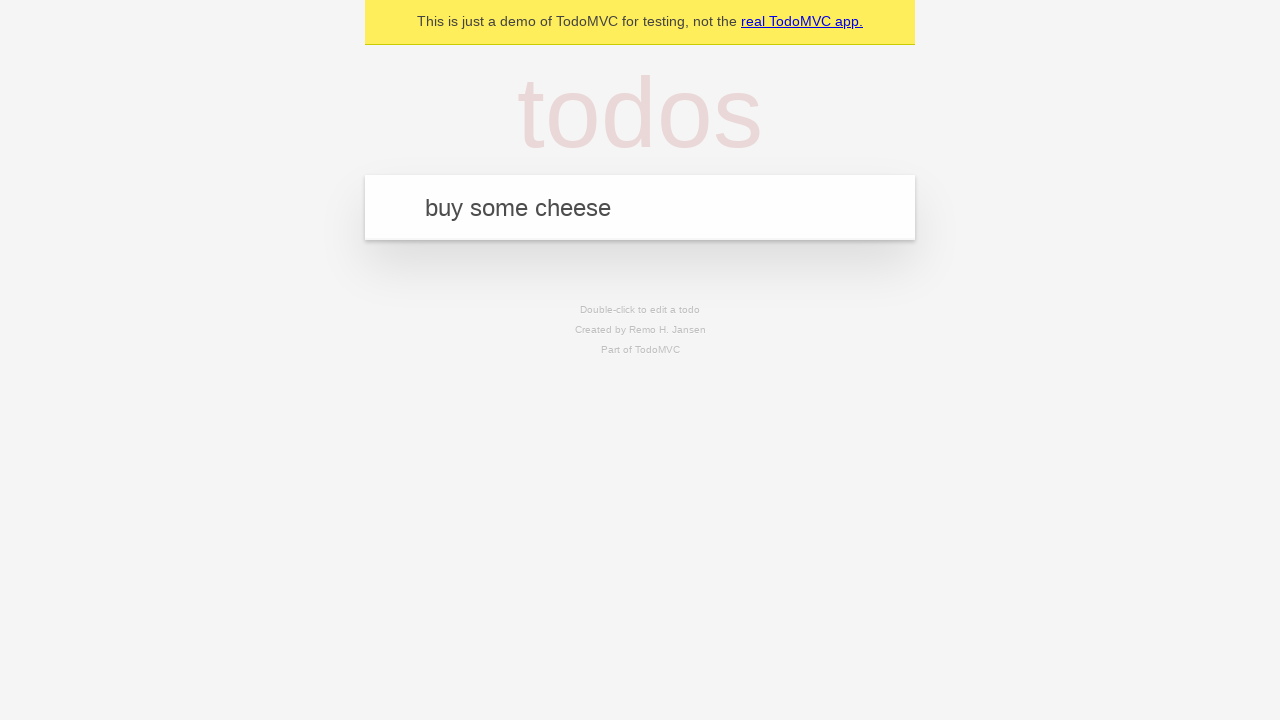

Pressed Enter to add first todo item on internal:attr=[placeholder="What needs to be done?"i]
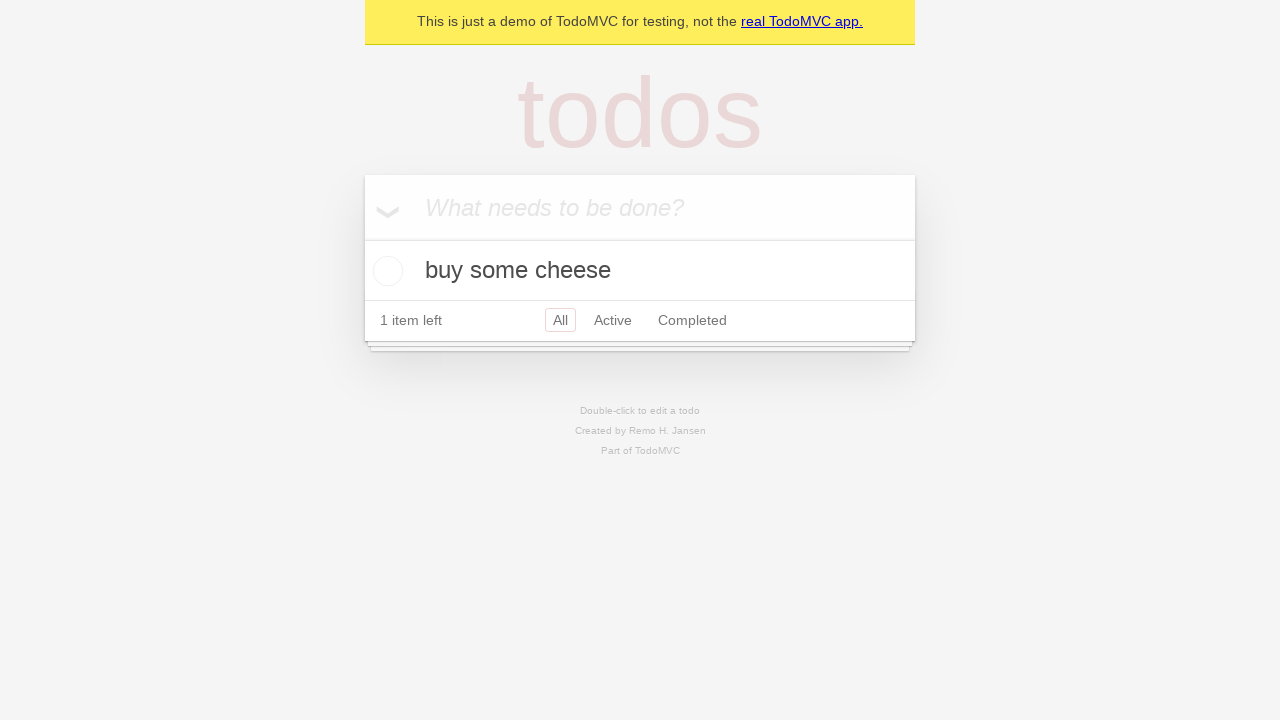

First todo item appeared in the list
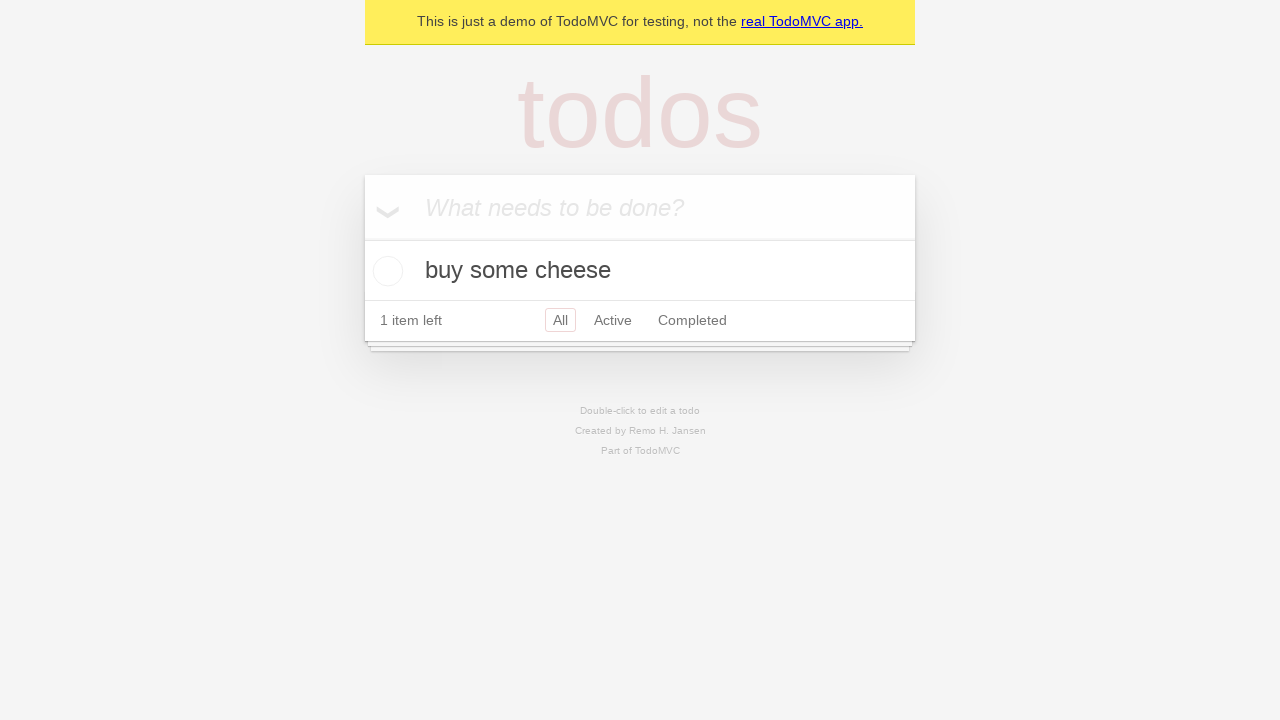

Filled todo input with 'feed the cat' on internal:attr=[placeholder="What needs to be done?"i]
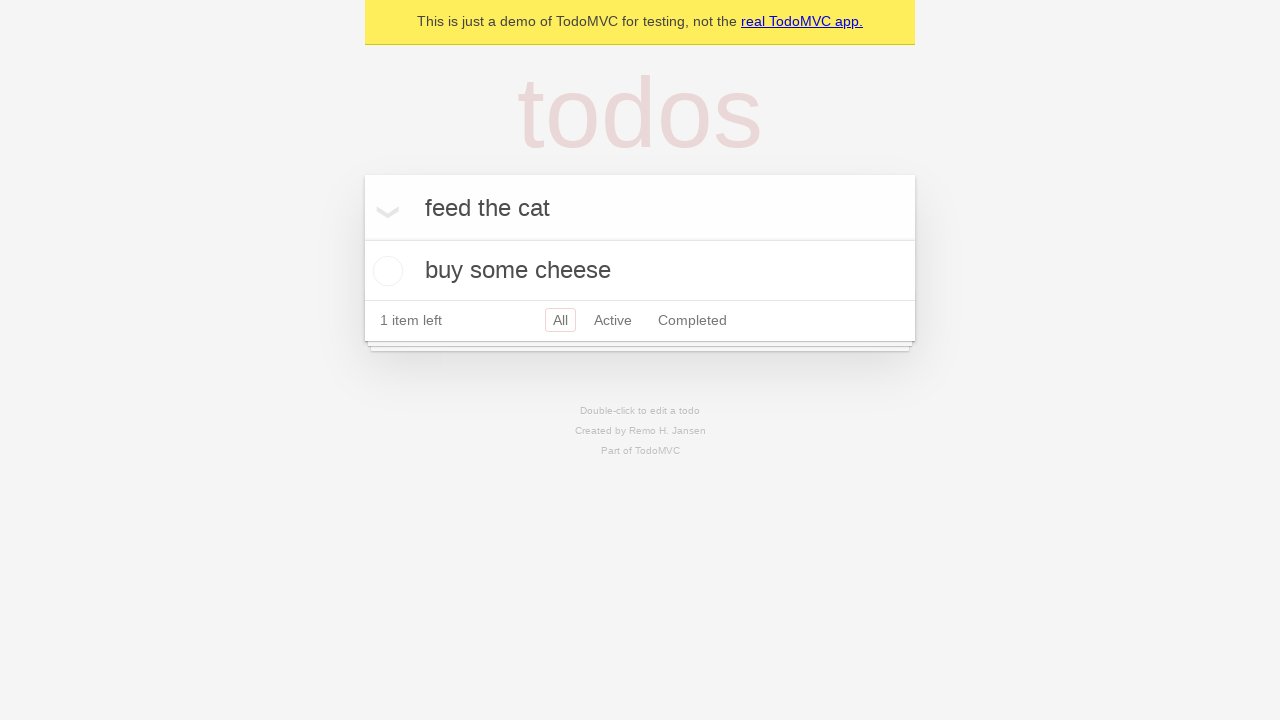

Pressed Enter to add second todo item on internal:attr=[placeholder="What needs to be done?"i]
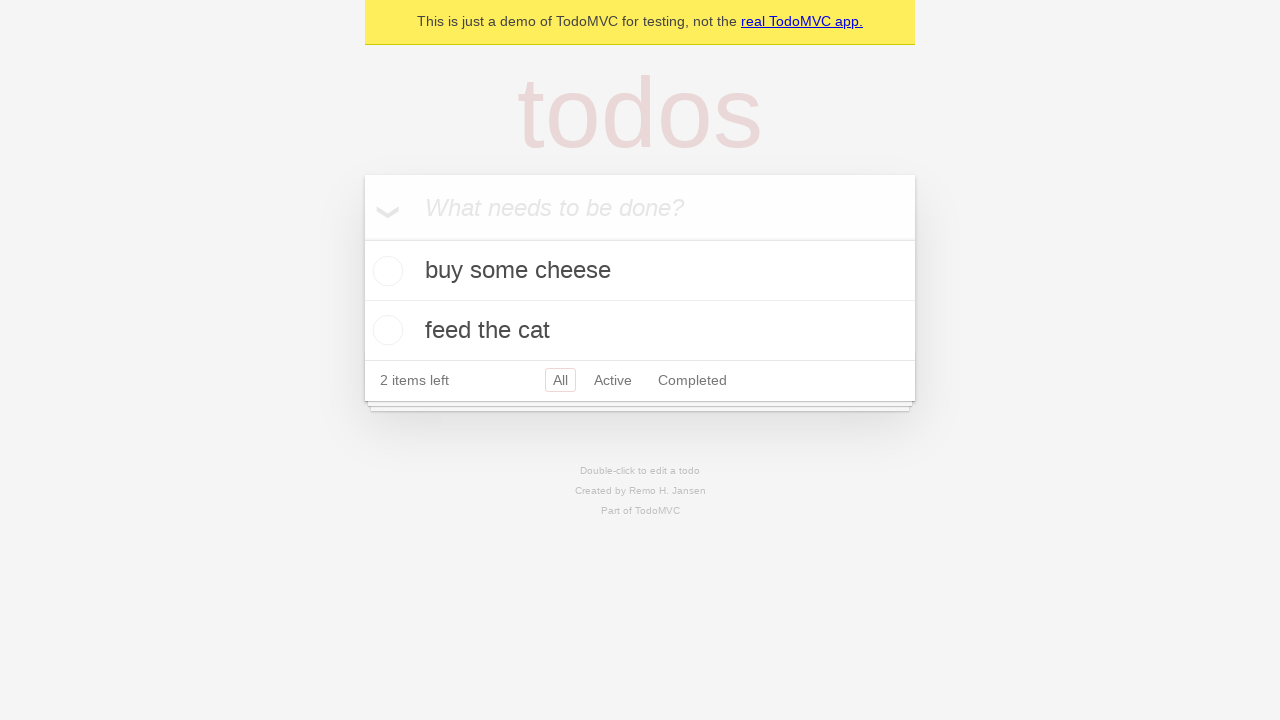

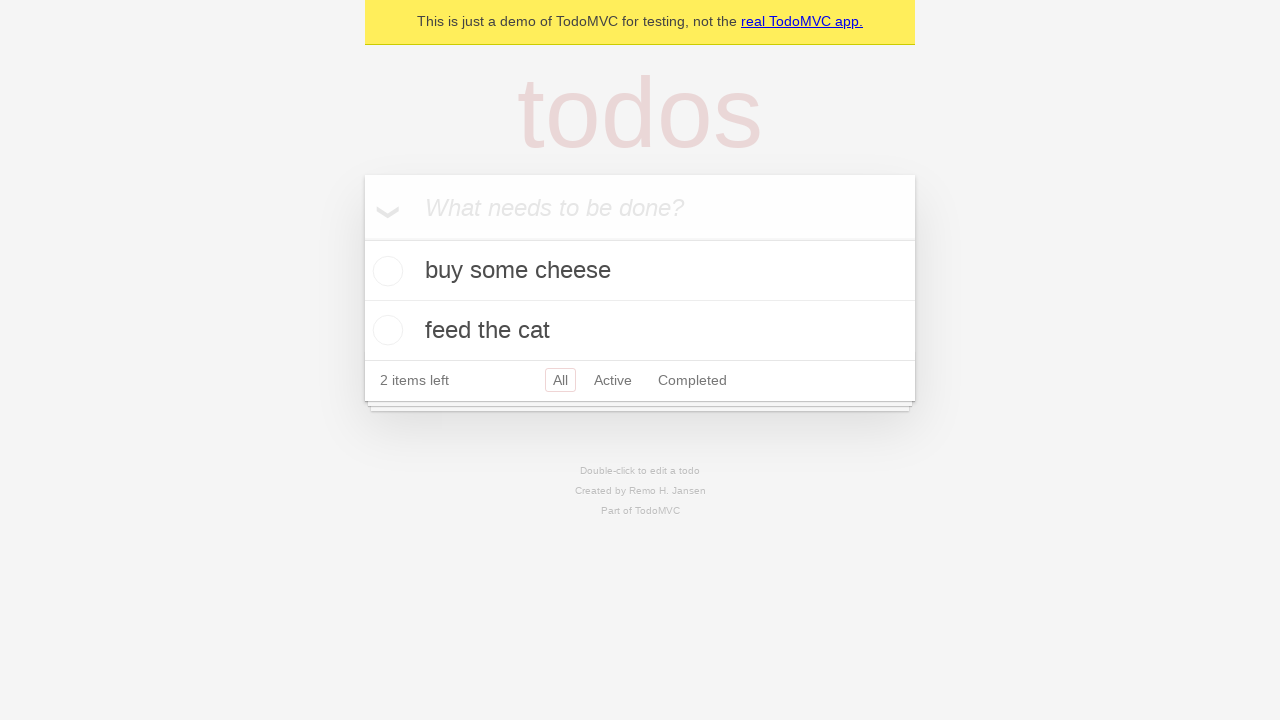